Tests Python.org search functionality by searching for "pycon" and verifying results are displayed

Starting URL: http://www.python.org

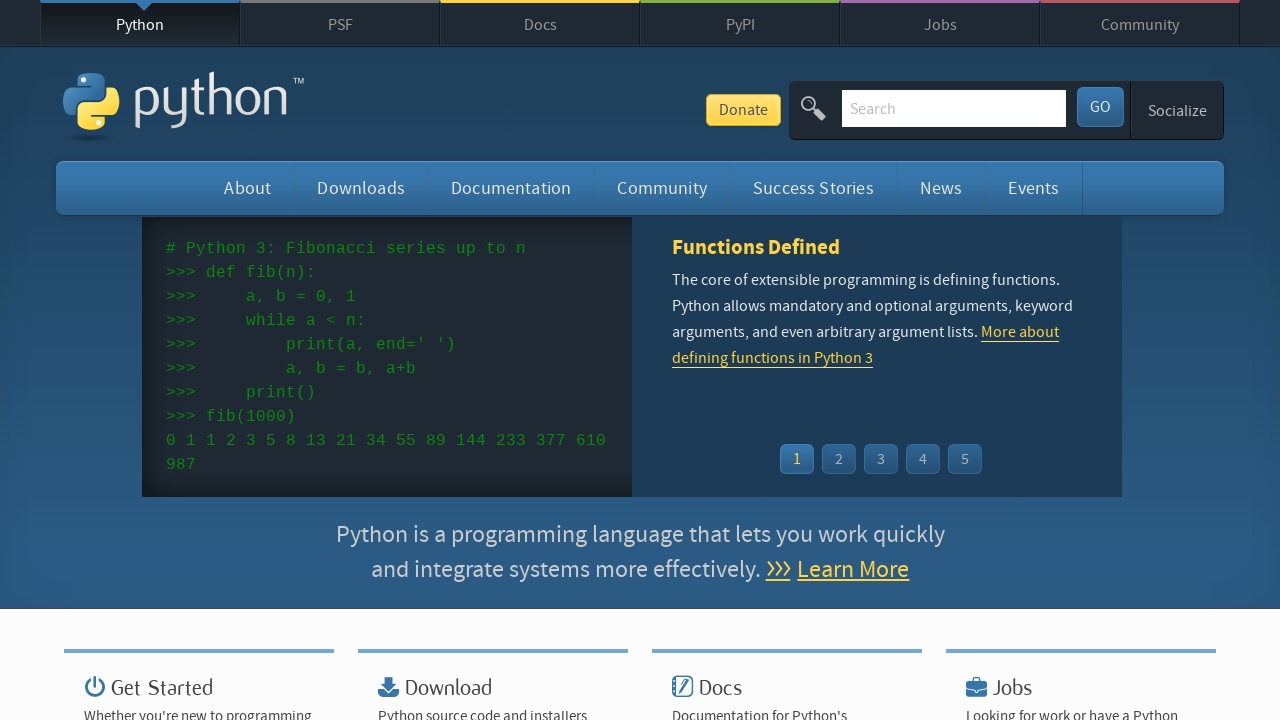

Located search input field
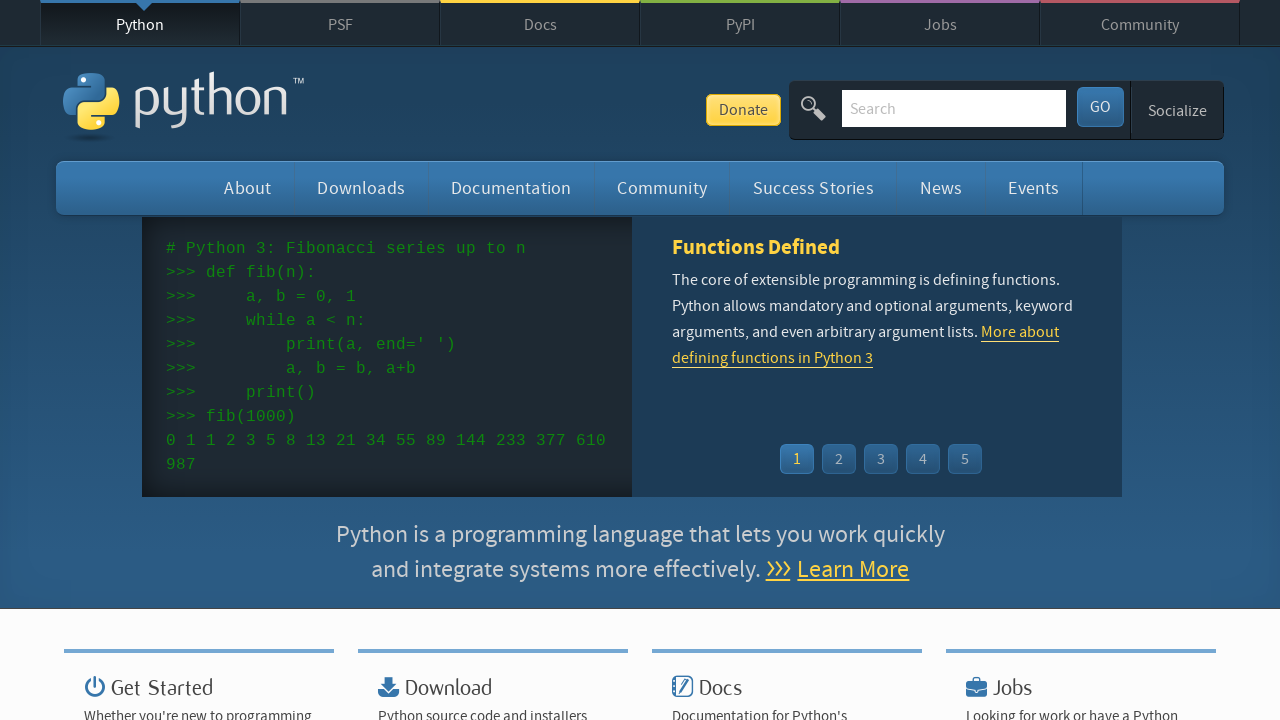

Cleared search input field on input[name='q']
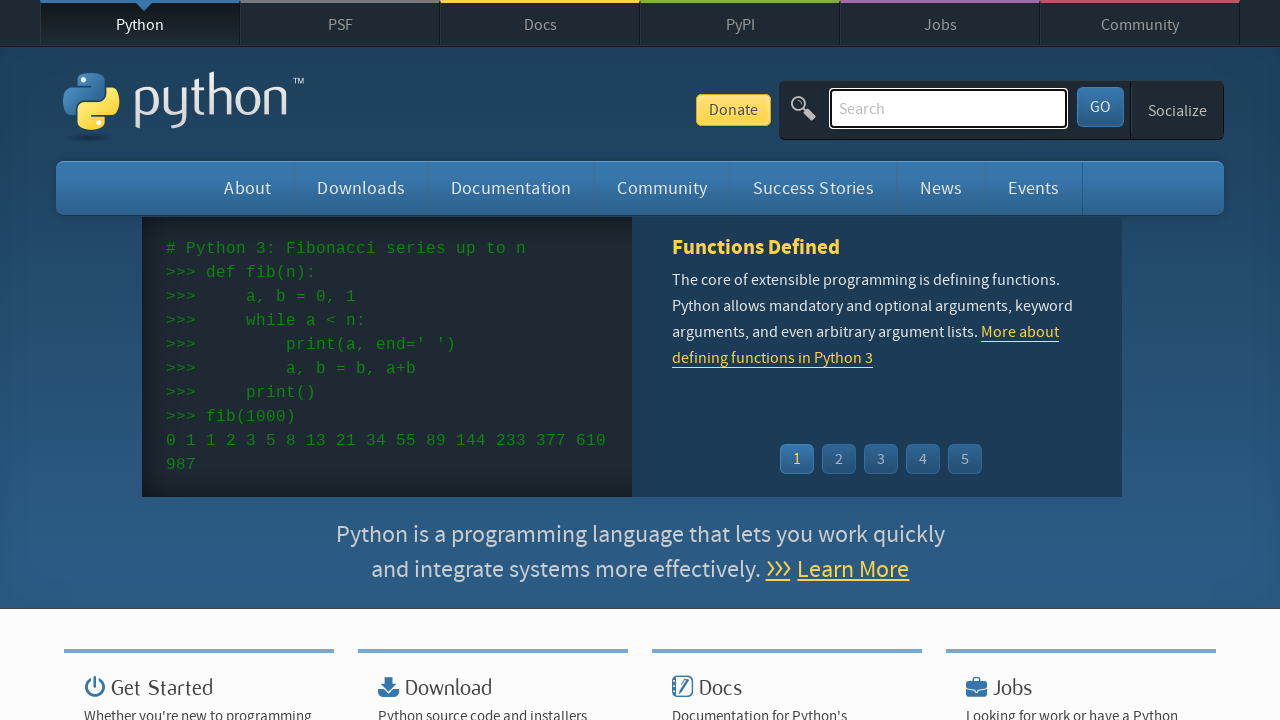

Filled search field with 'pycon' on input[name='q']
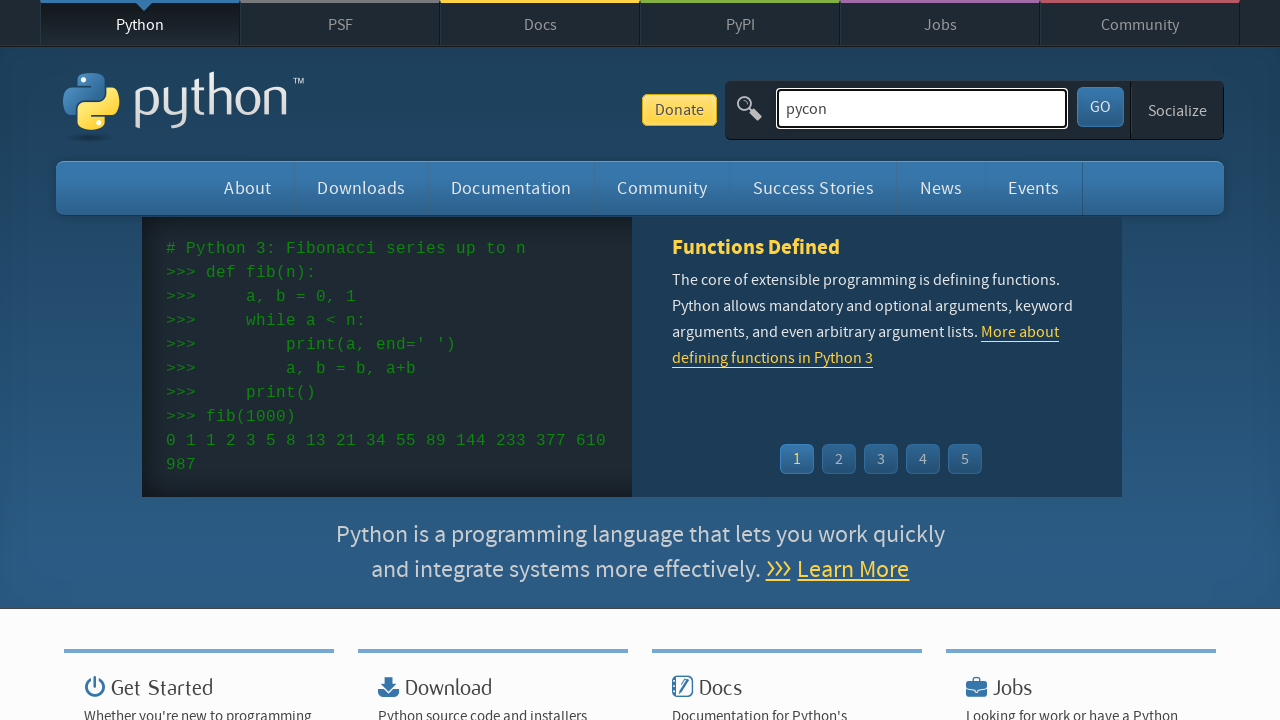

Pressed Enter to submit search query on input[name='q']
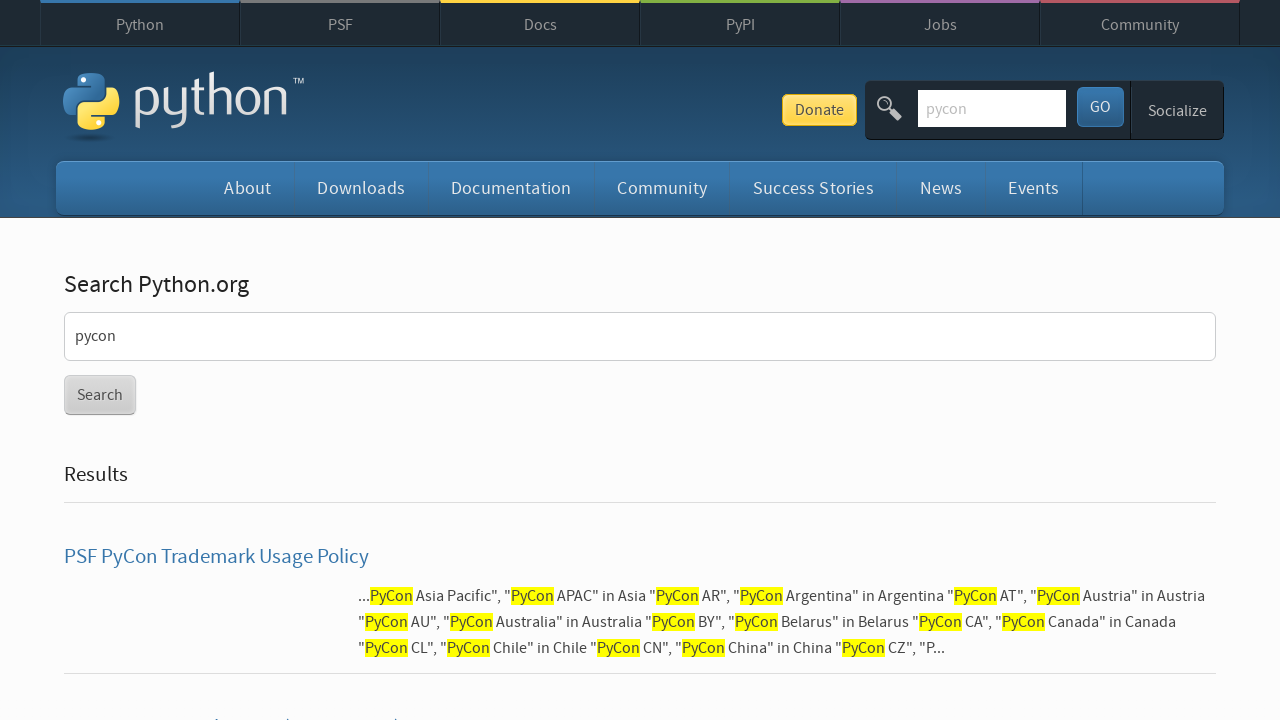

Waited for page to load with networkidle state
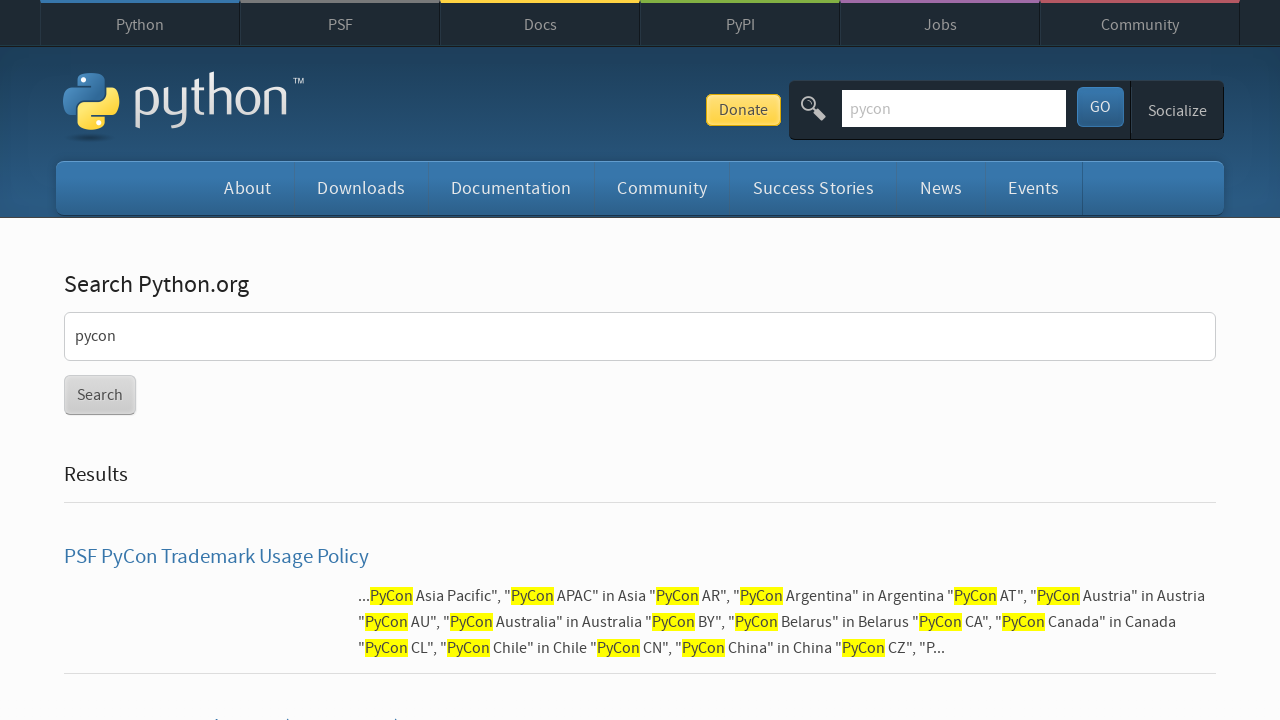

Verified that search results are displayed (no 'No results found' message)
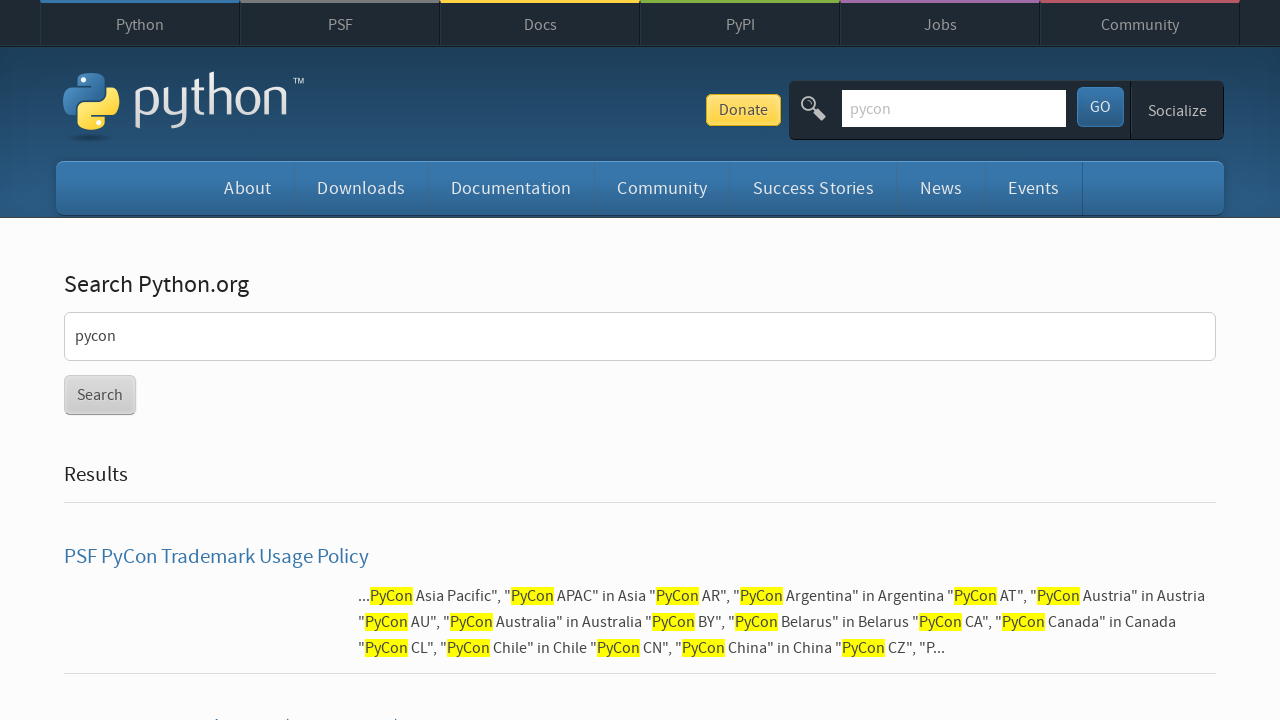

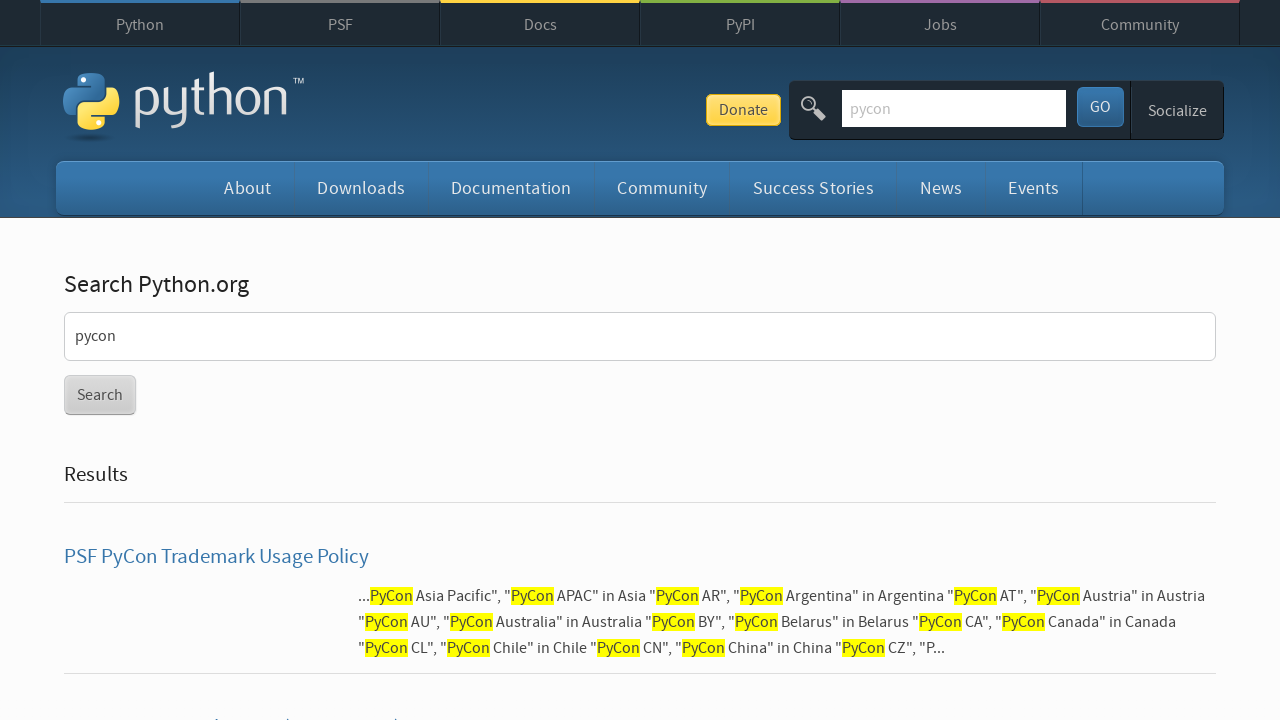